Tests simple JavaScript alert by clicking a button that triggers an alert dialog

Starting URL: https://demoqa.com/alerts

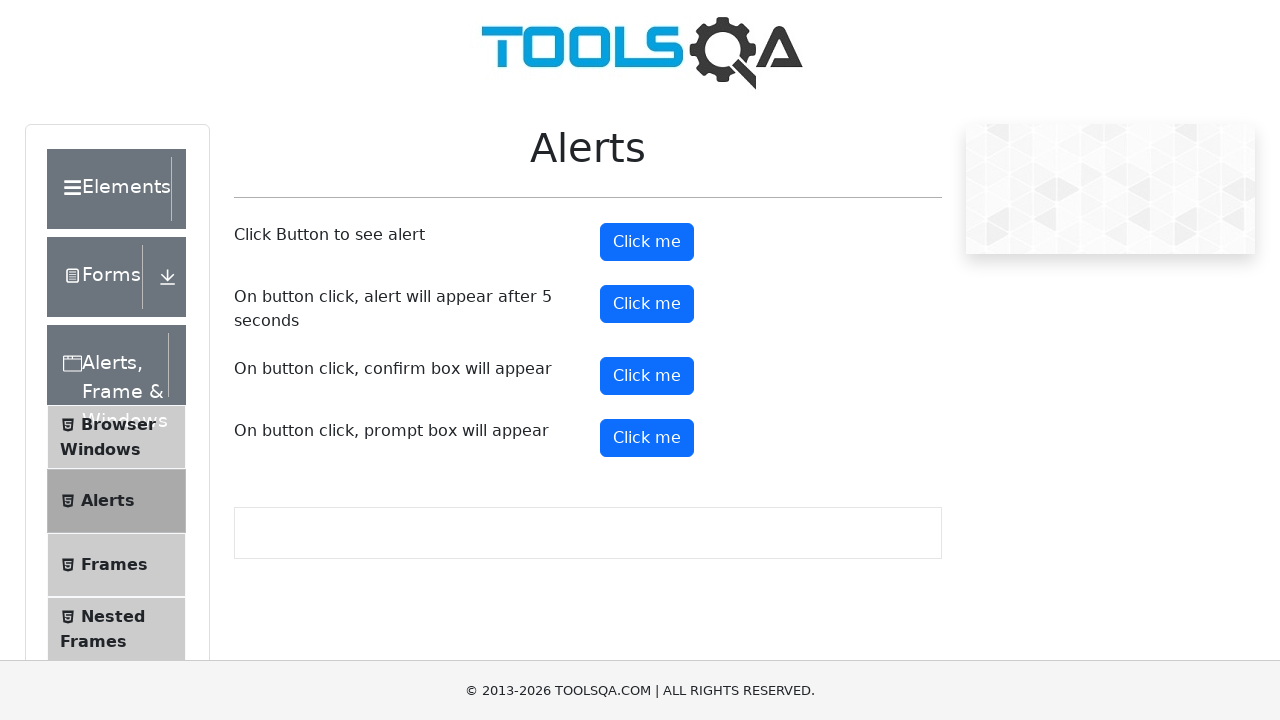

Clicked alert button to trigger simple JavaScript alert at (647, 242) on #alertButton
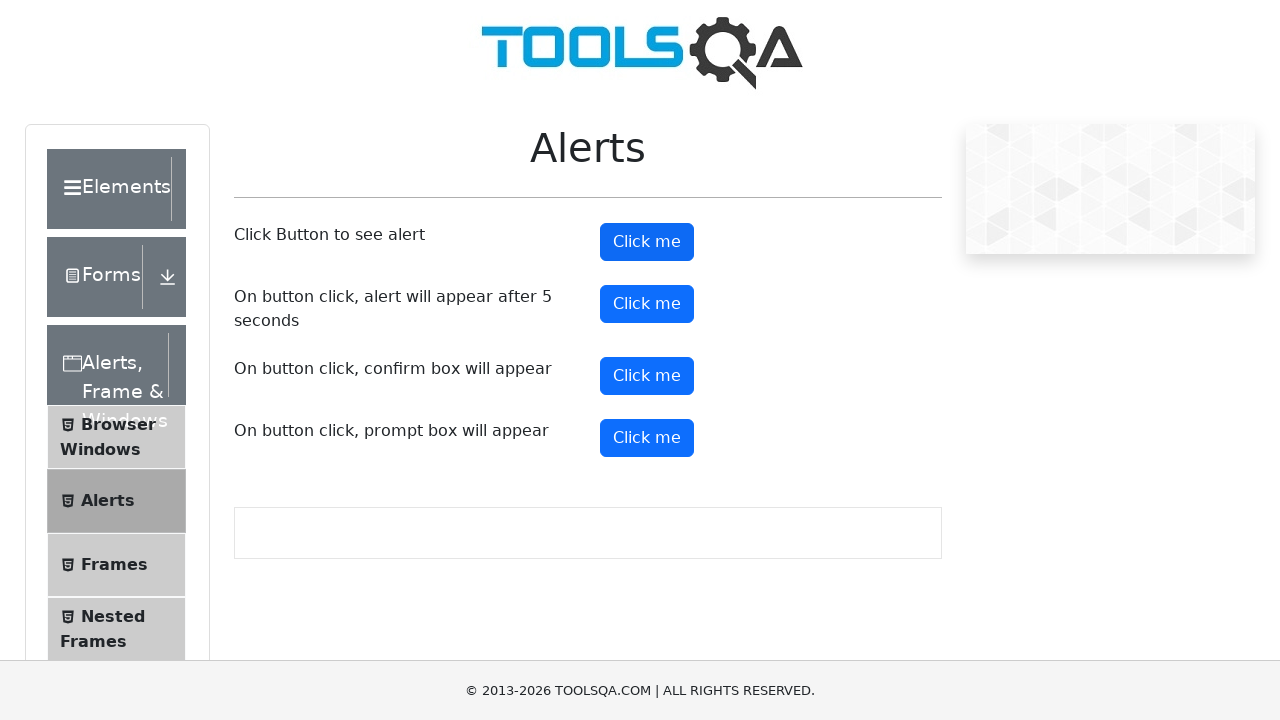

Set up dialog handler to accept alert
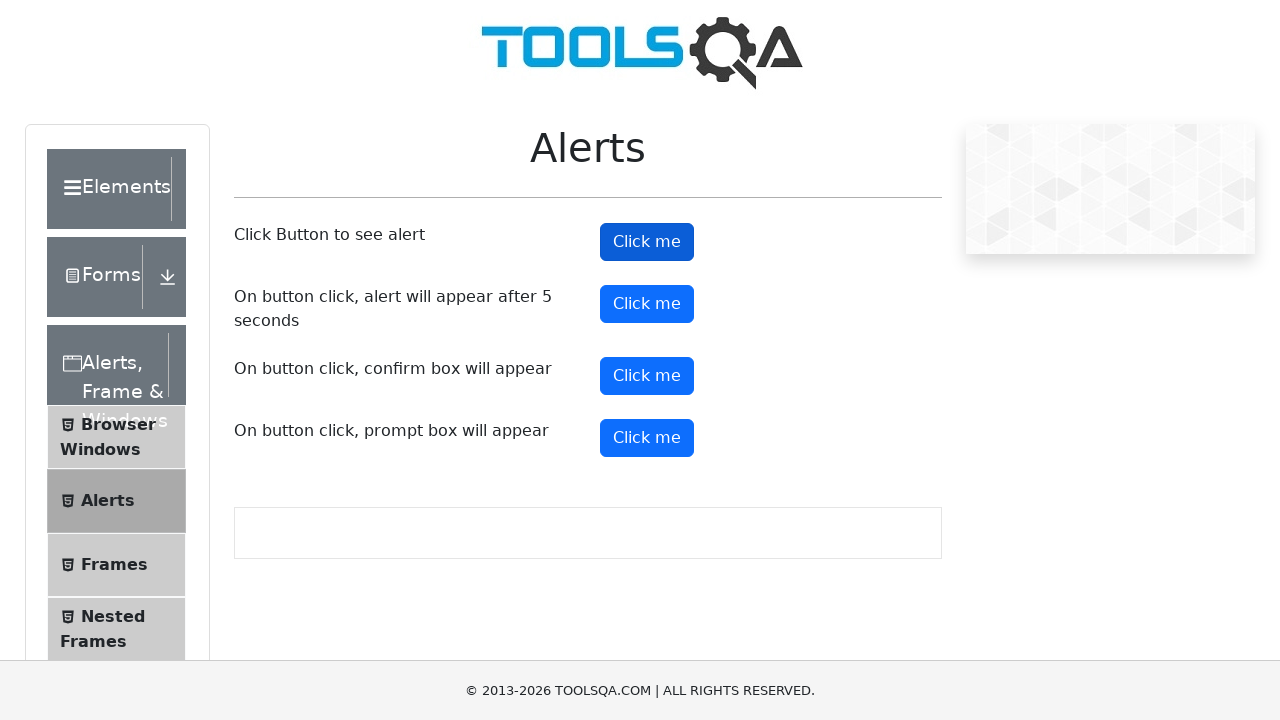

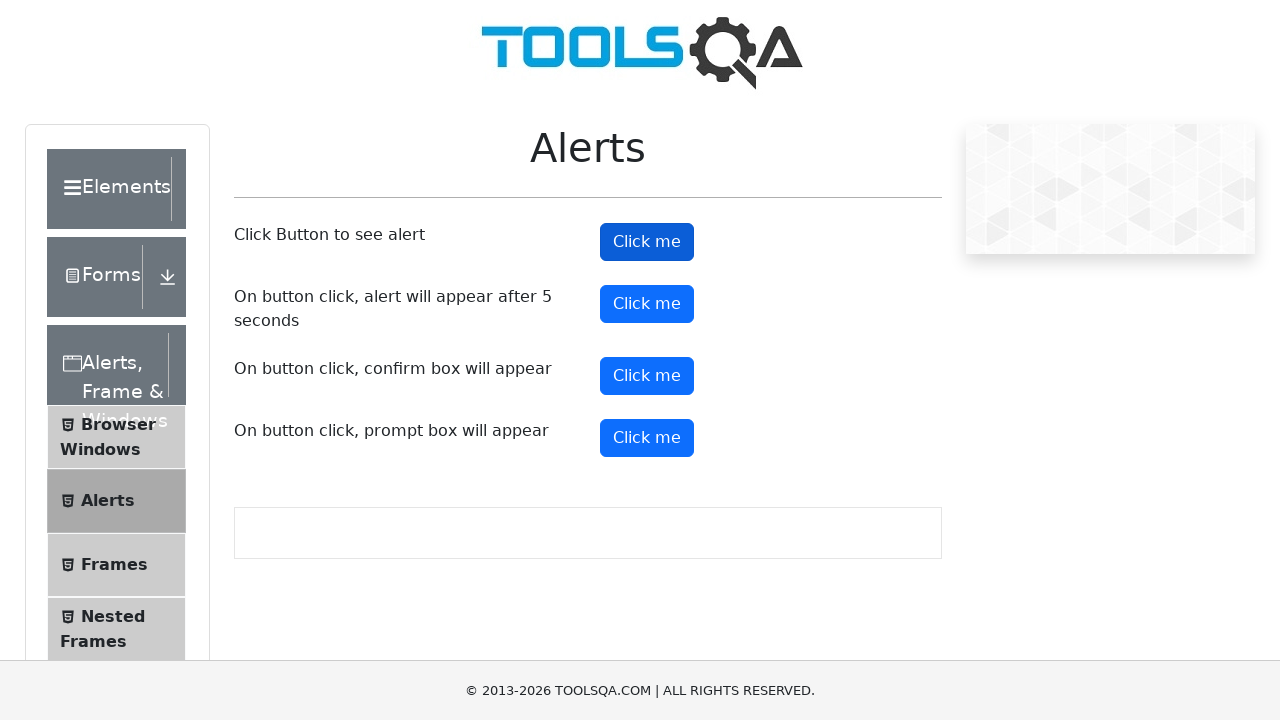